Tests keyboard key press functionality by sending the SPACE key to a target element and then sending the LEFT arrow key, verifying that the page correctly displays which key was pressed.

Starting URL: http://the-internet.herokuapp.com/key_presses

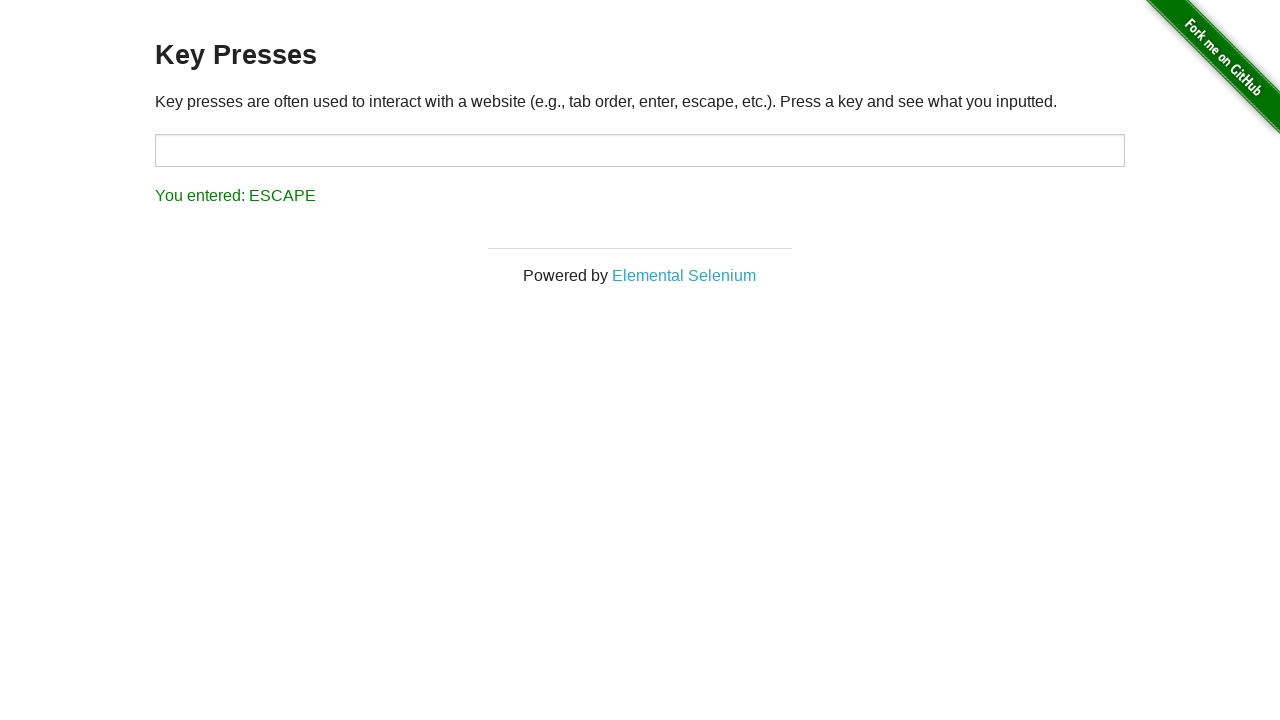

Pressed SPACE key on target element on #target
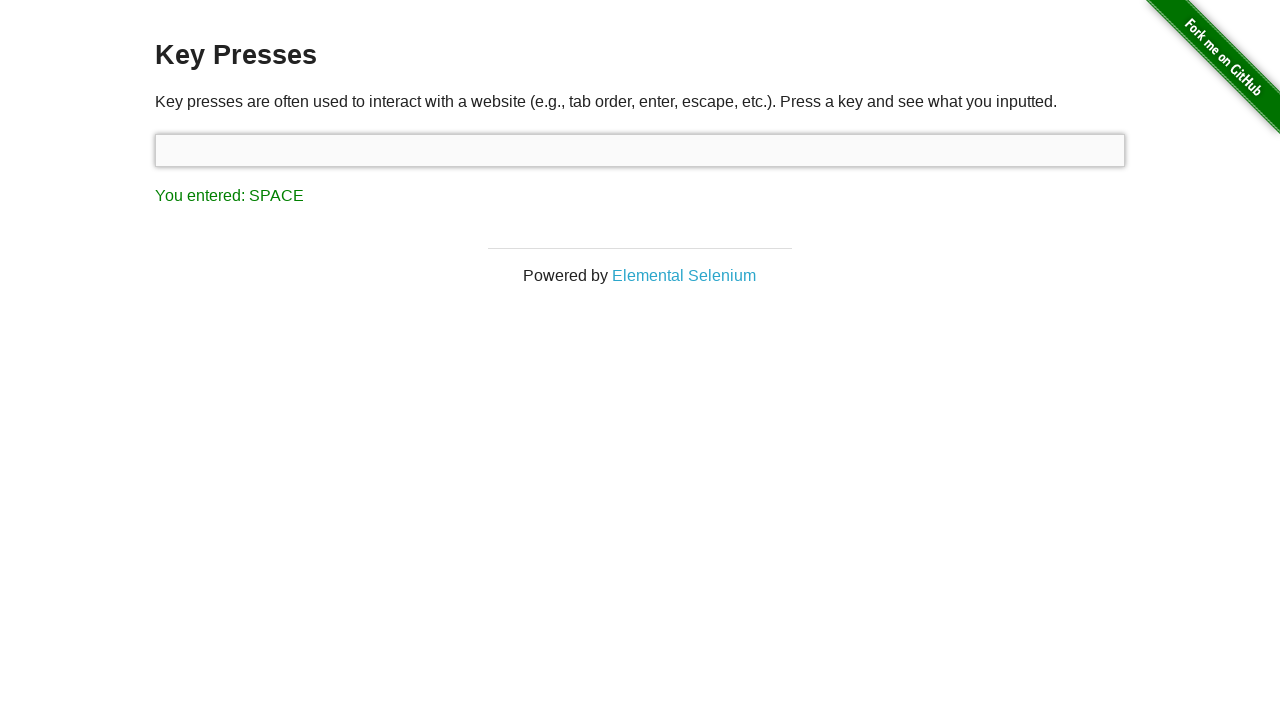

Result element loaded after SPACE key press
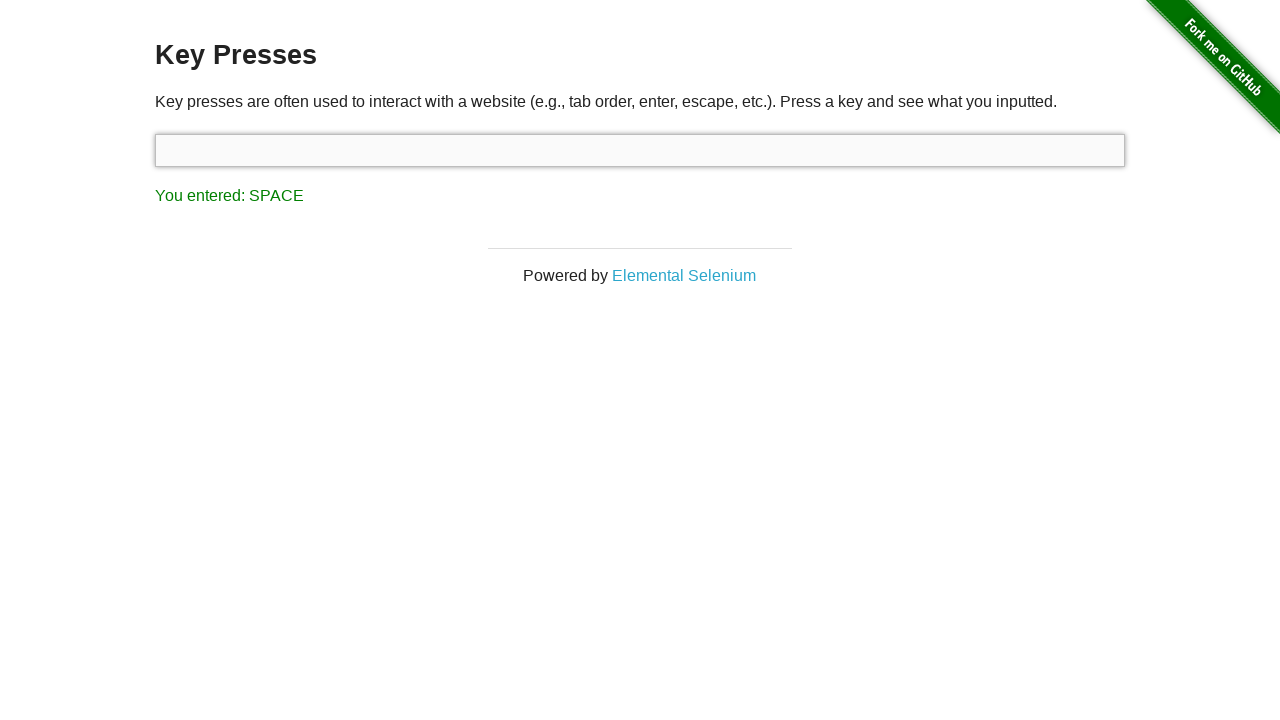

Retrieved result text: 'You entered: SPACE'
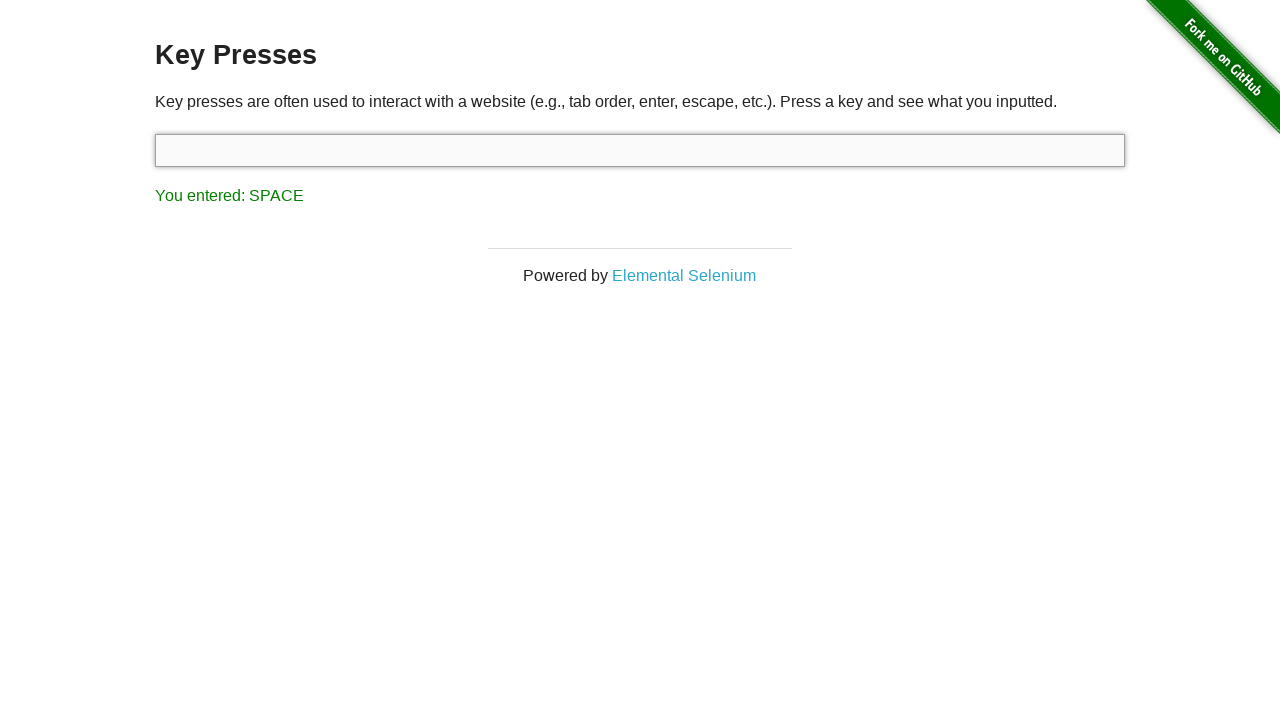

Verified SPACE key was correctly registered
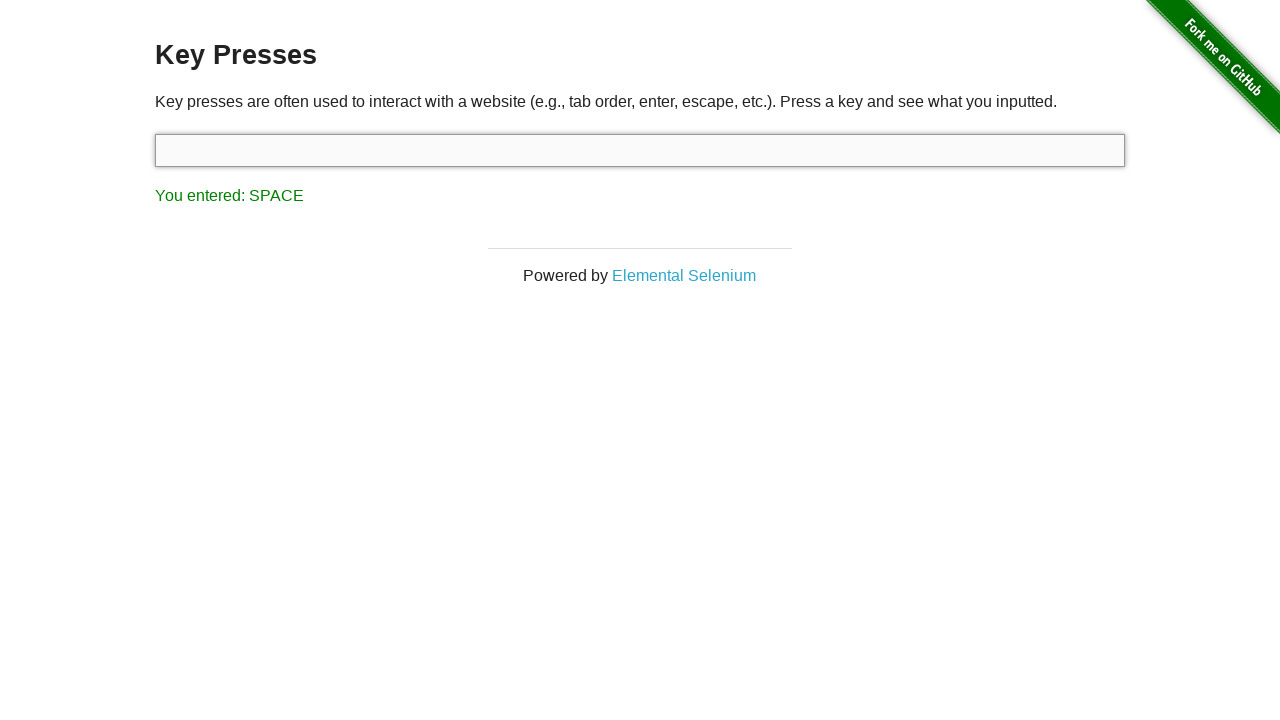

Pressed LEFT arrow key on focused element
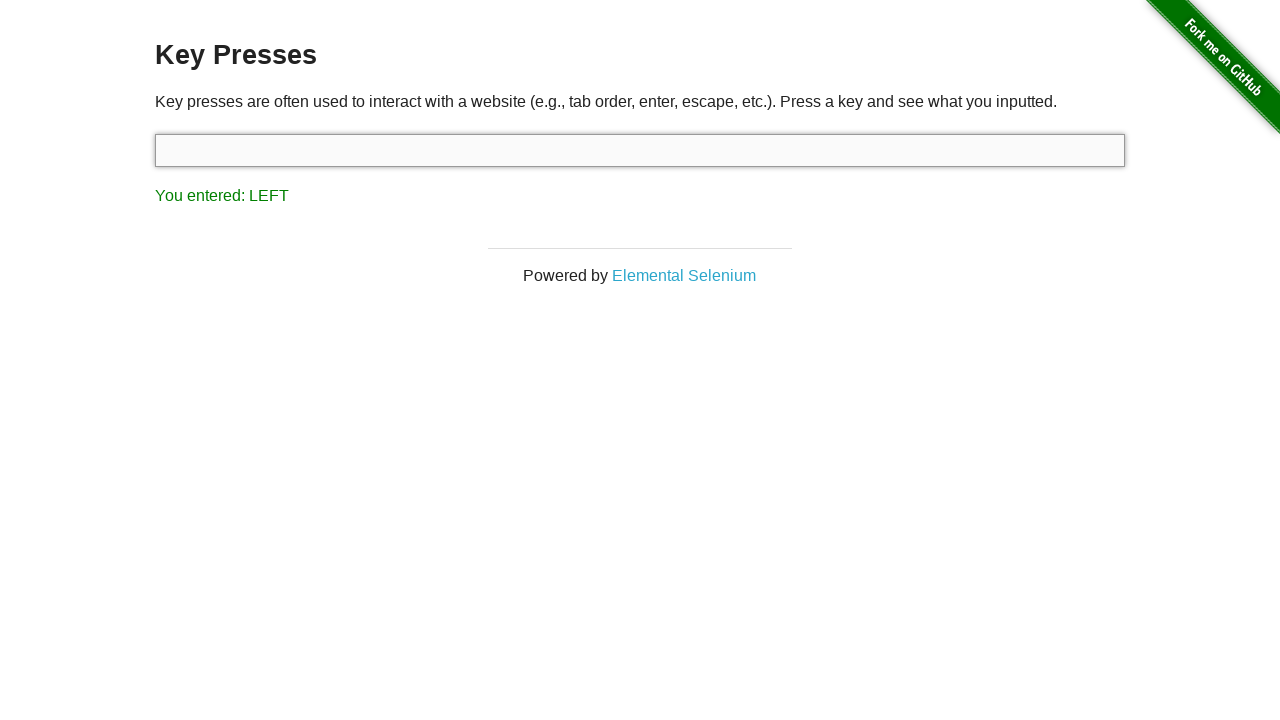

Retrieved result text after arrow key: 'You entered: LEFT'
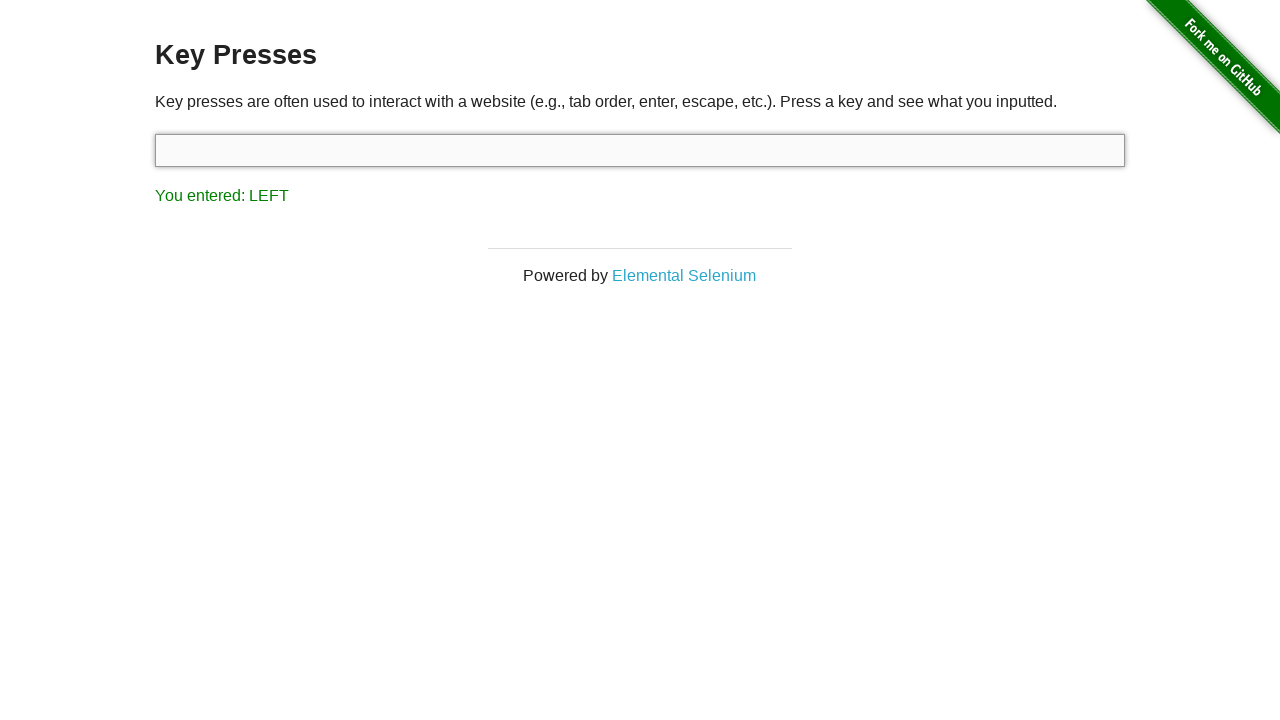

Verified LEFT arrow key was correctly registered
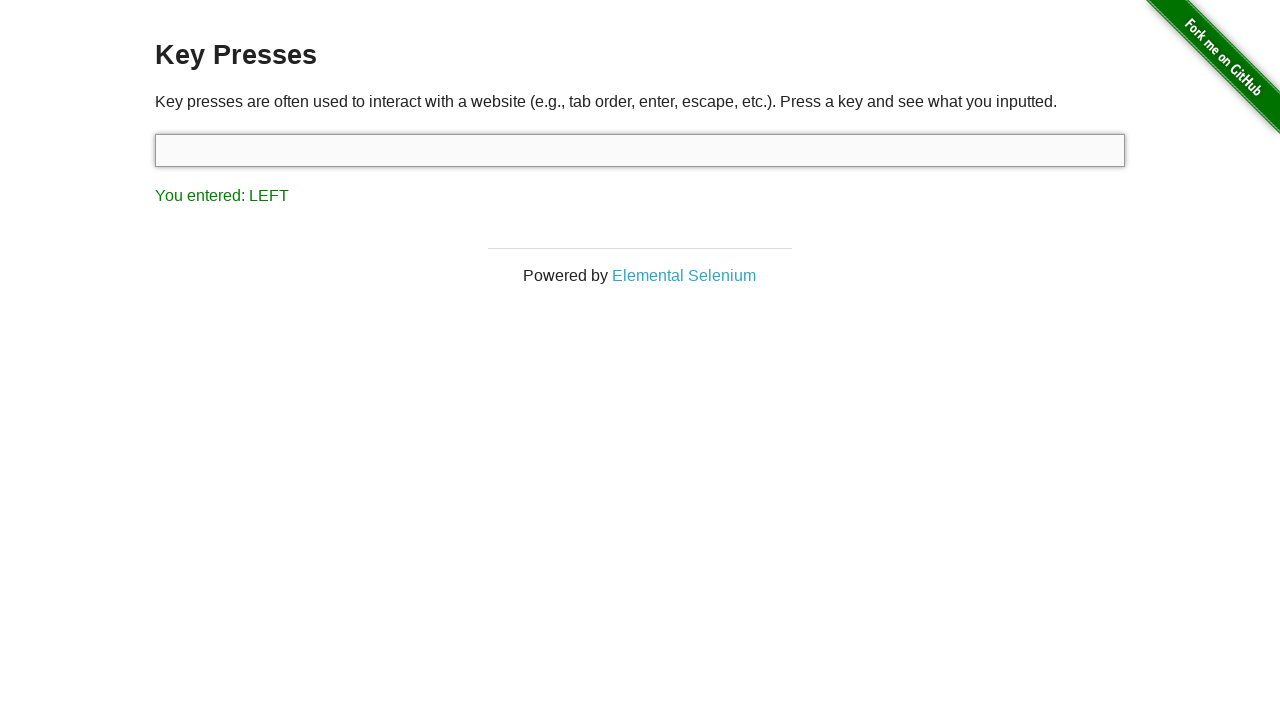

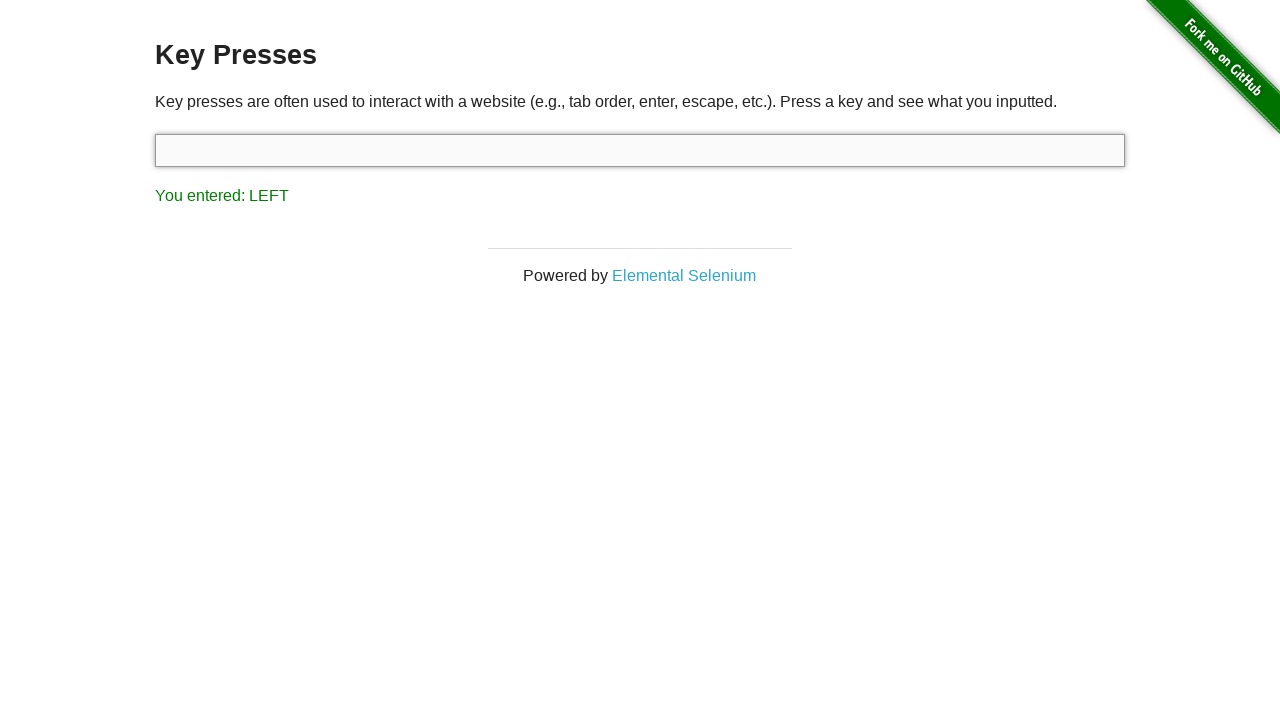